Navigates to the Herman Miller store homepage and verifies the page loads successfully.

Starting URL: https://store.hermanmiller.com/

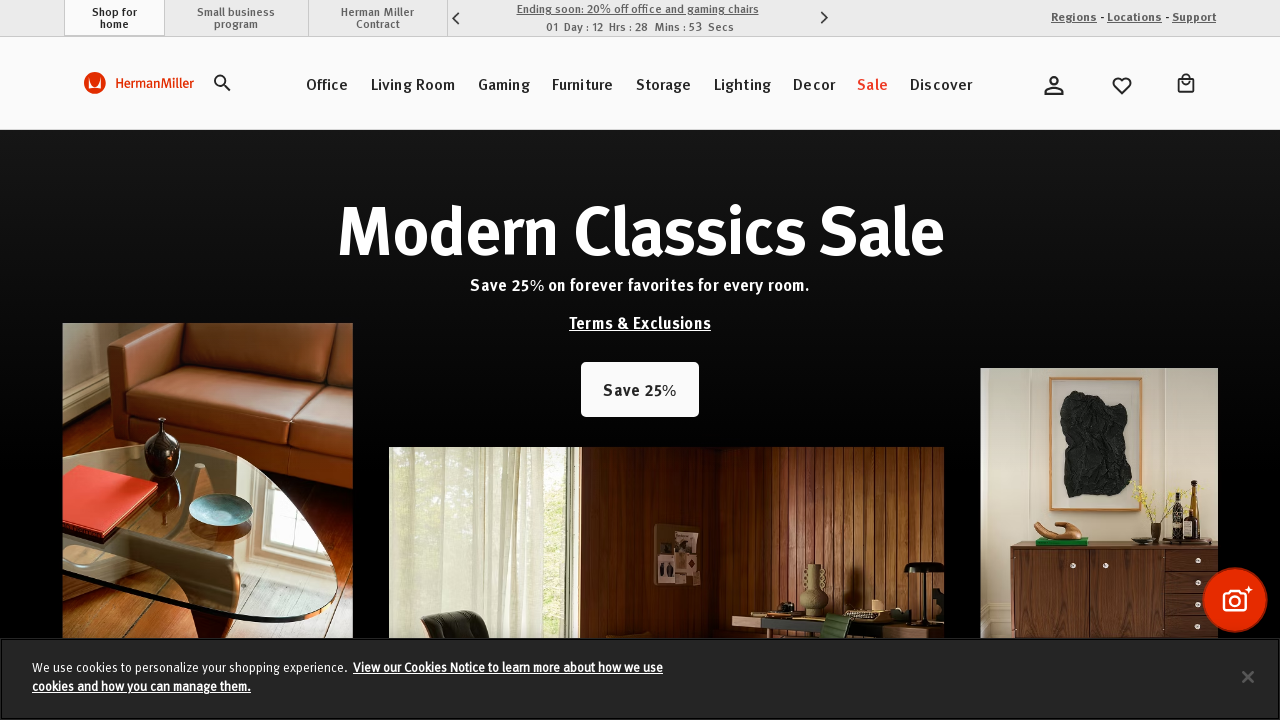

Navigated to Herman Miller store homepage
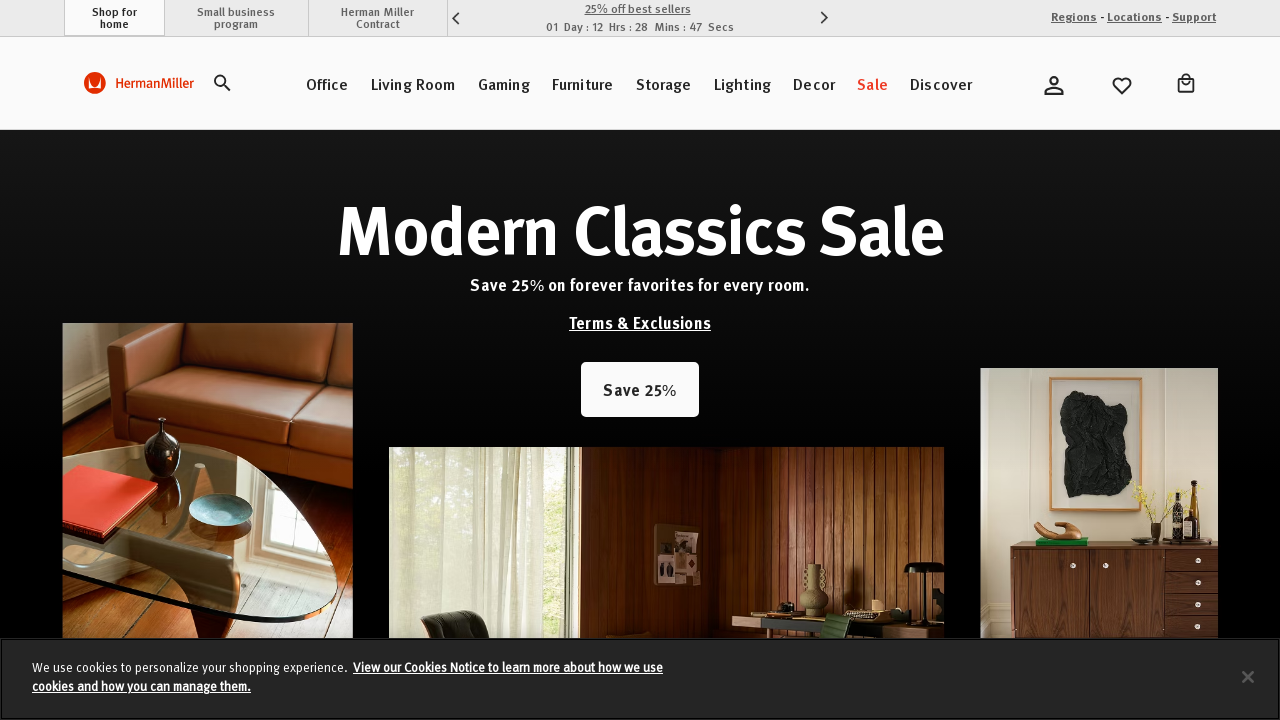

Page DOM content fully loaded
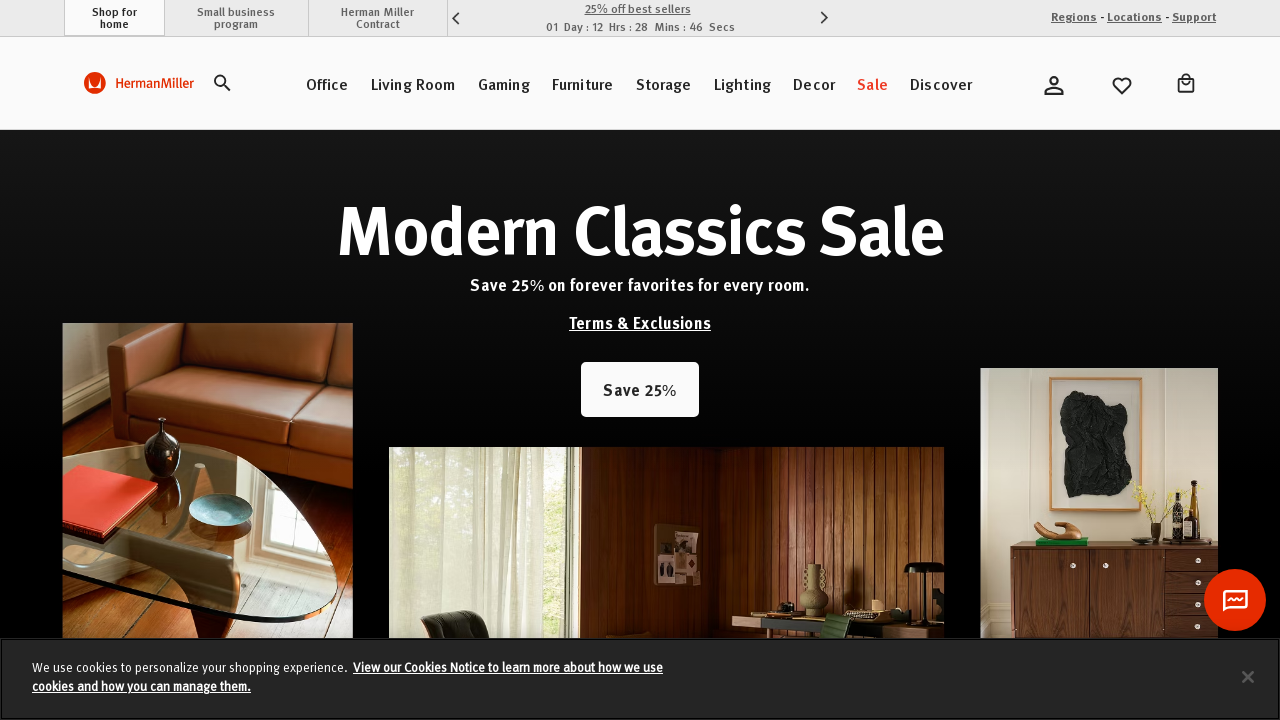

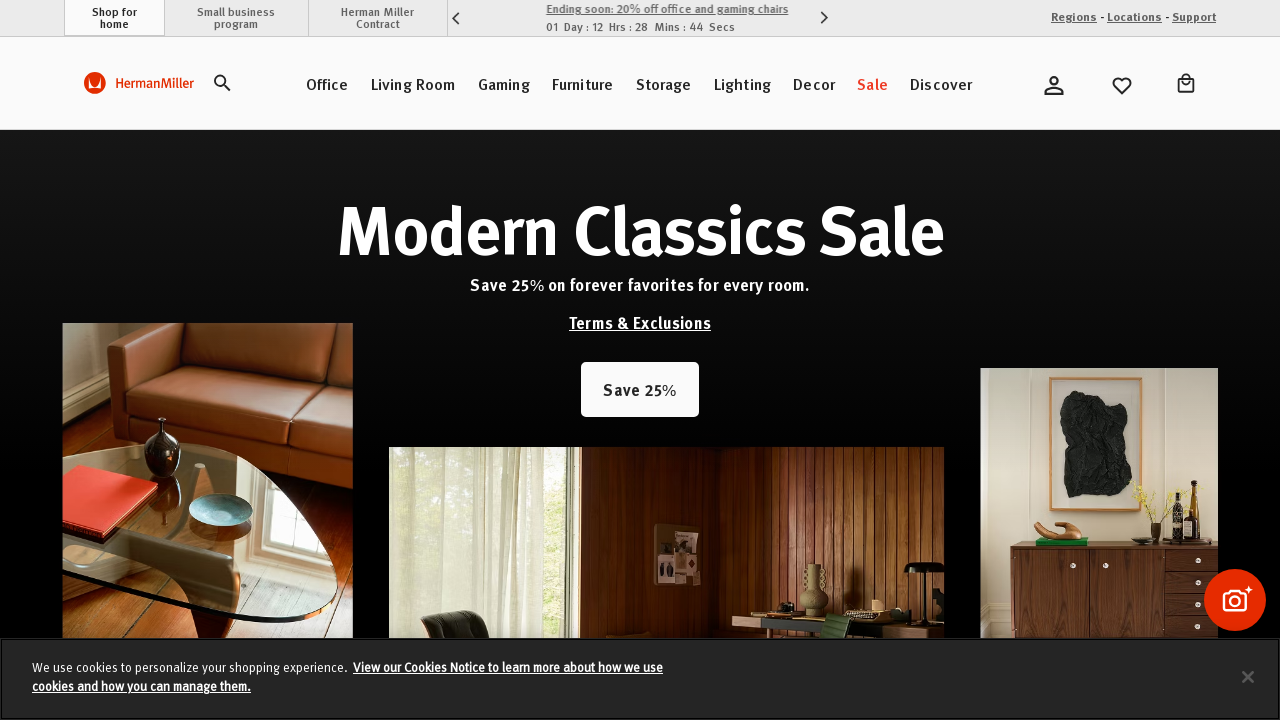